Tests handling a JavaScript prompt dialog by entering text and accepting it

Starting URL: https://the-internet.herokuapp.com/javascript_alerts

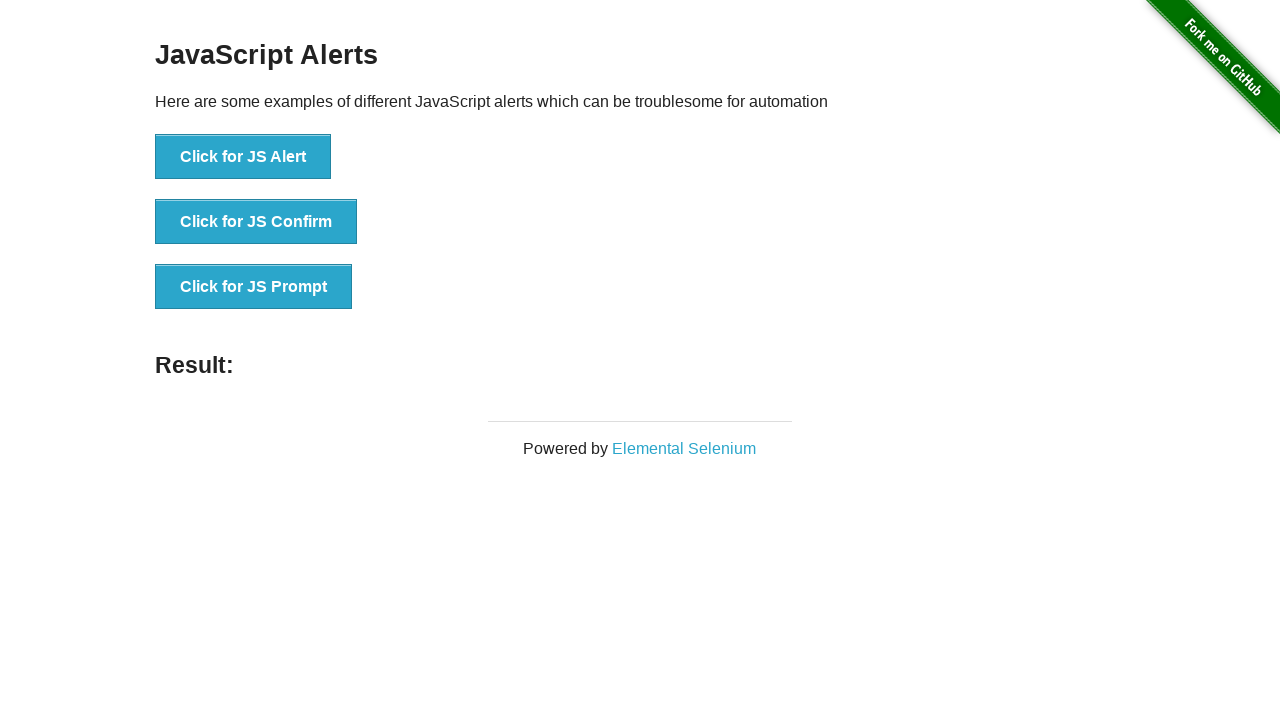

Set up dialog handler to accept prompt with text 'Hello Avdhut'
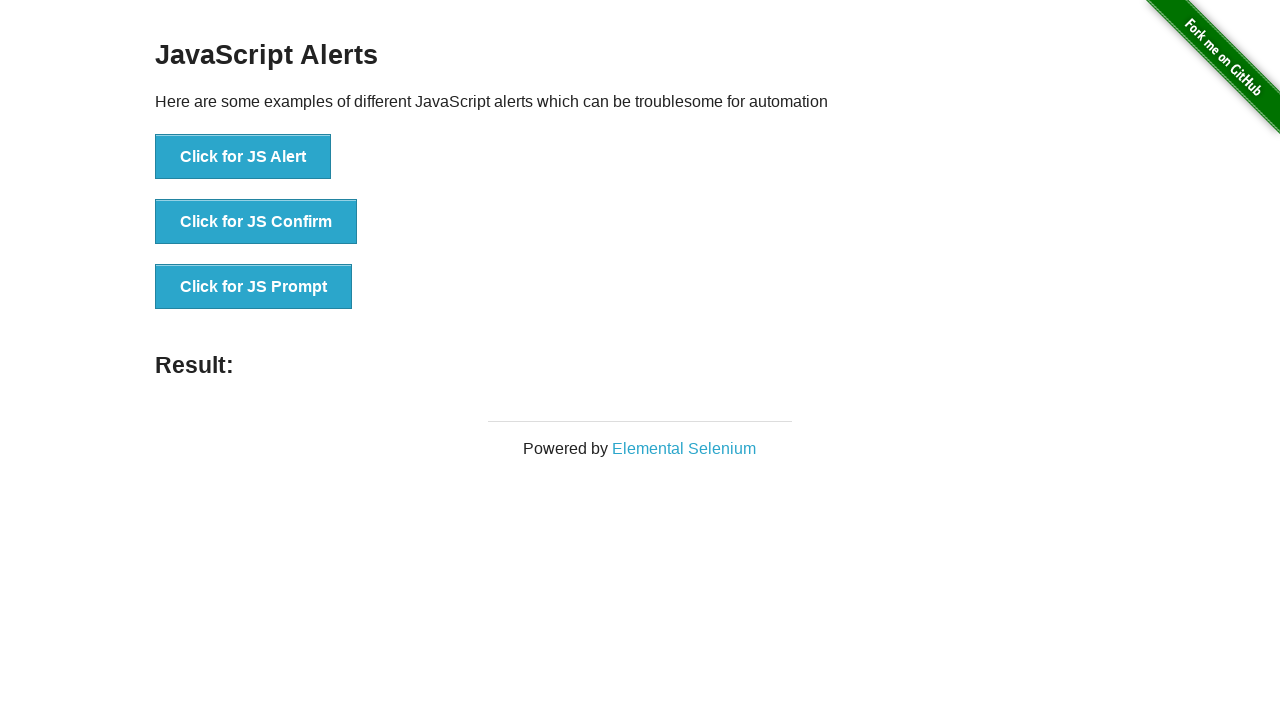

Clicked 'Click for JS Prompt' button to trigger JavaScript prompt dialog at (254, 287) on text=Click for JS Prompt
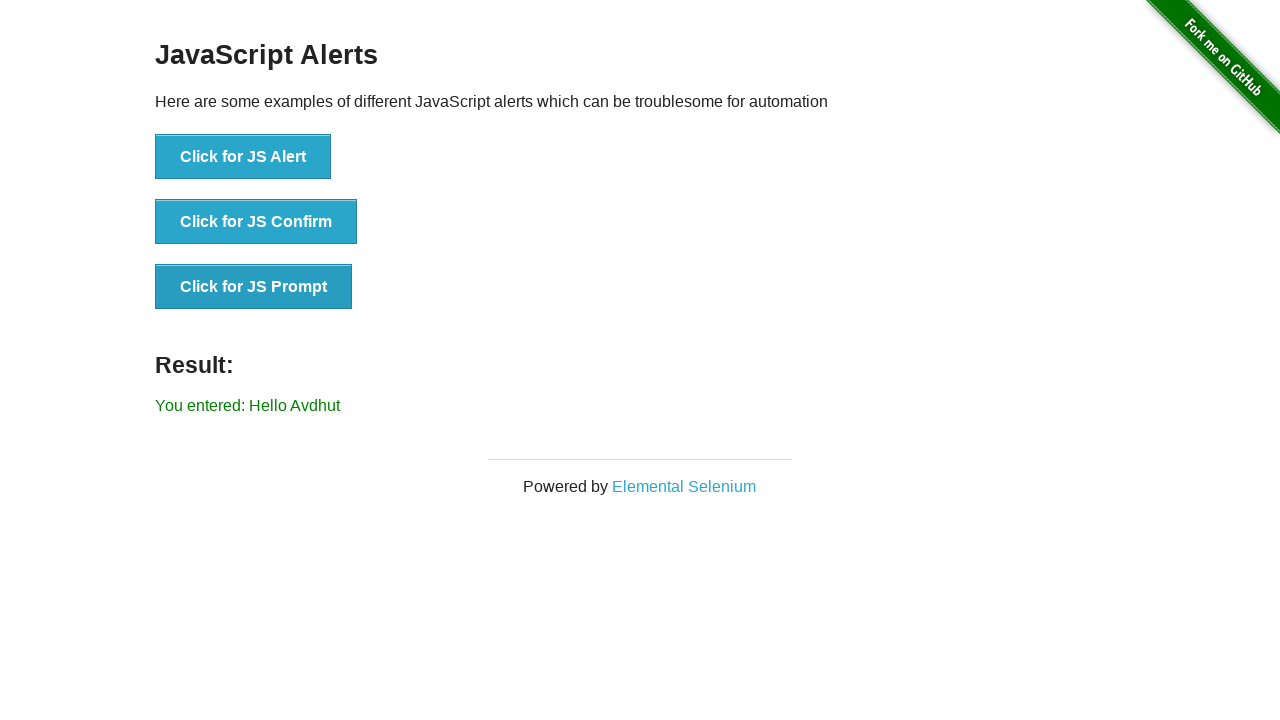

Waited for result message element to appear
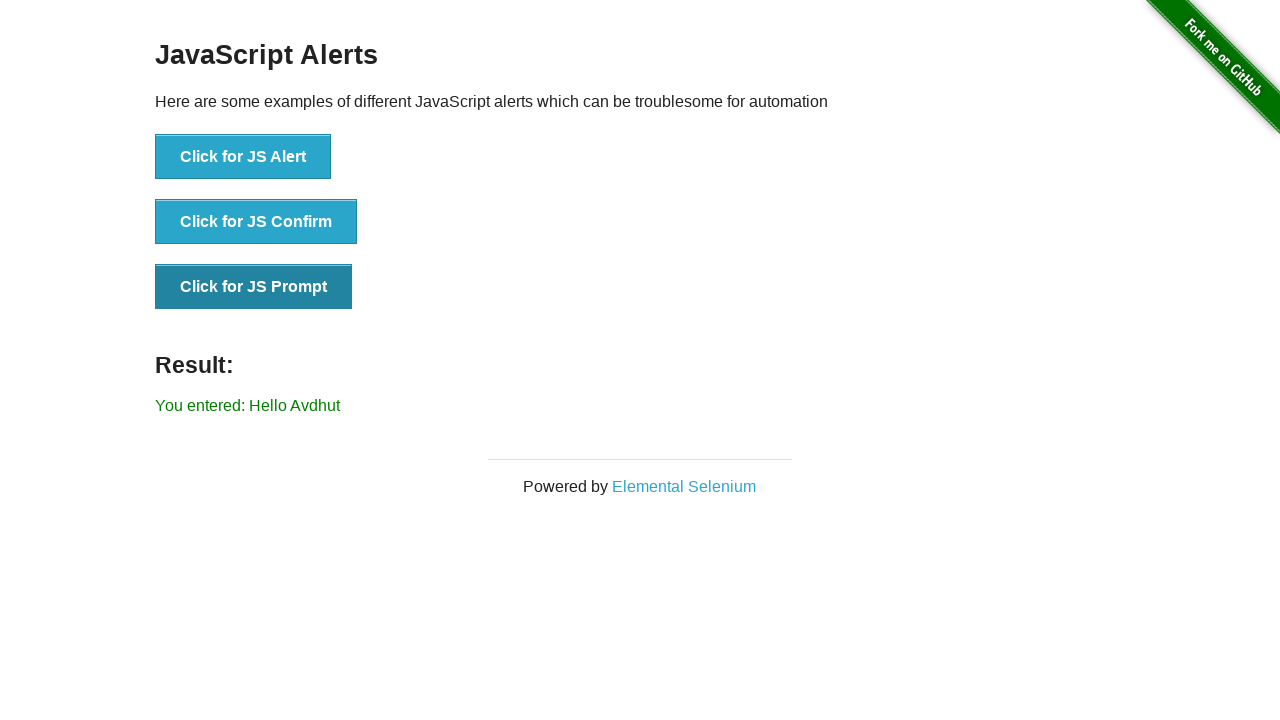

Retrieved text content from result element
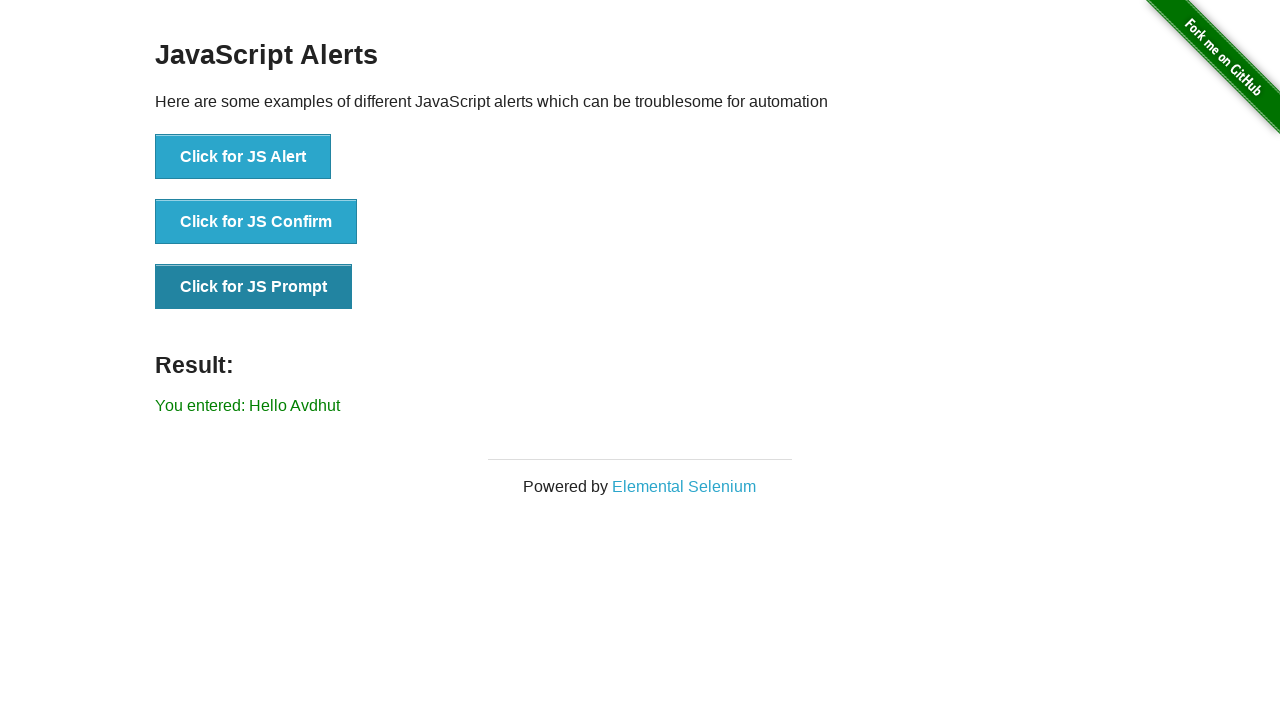

Verified that result contains 'You entered: Hello Avdhut'
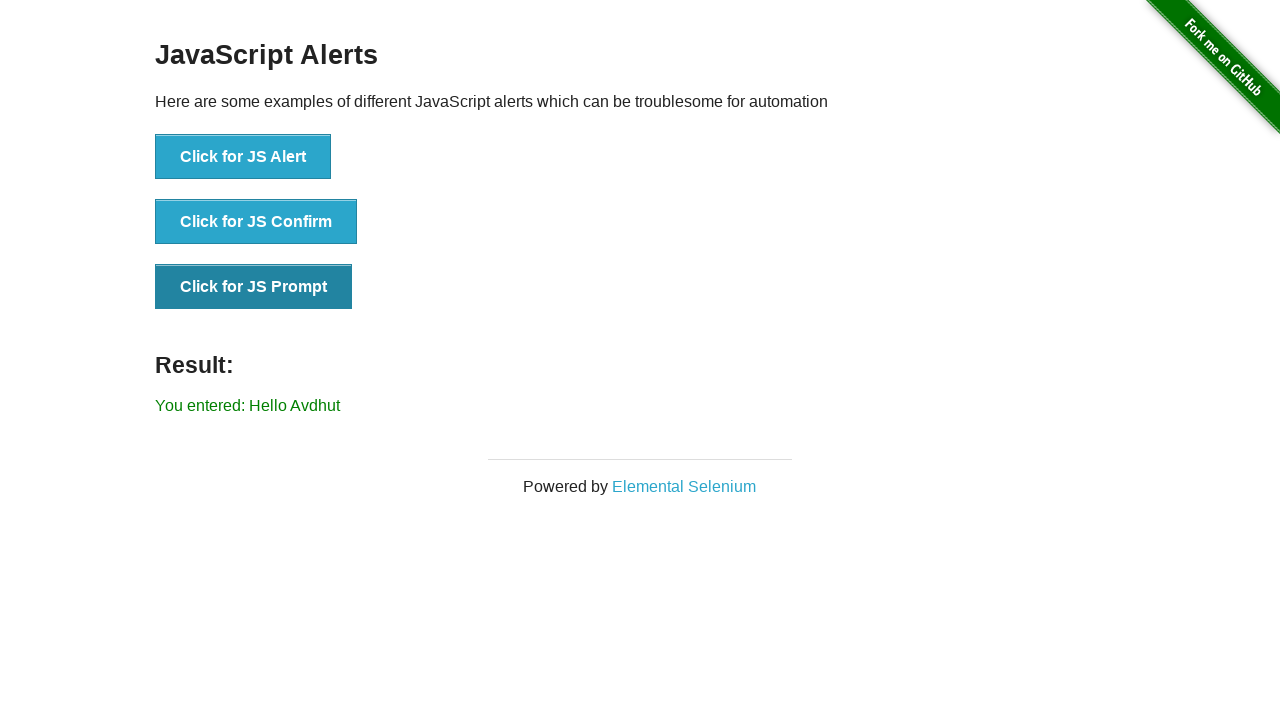

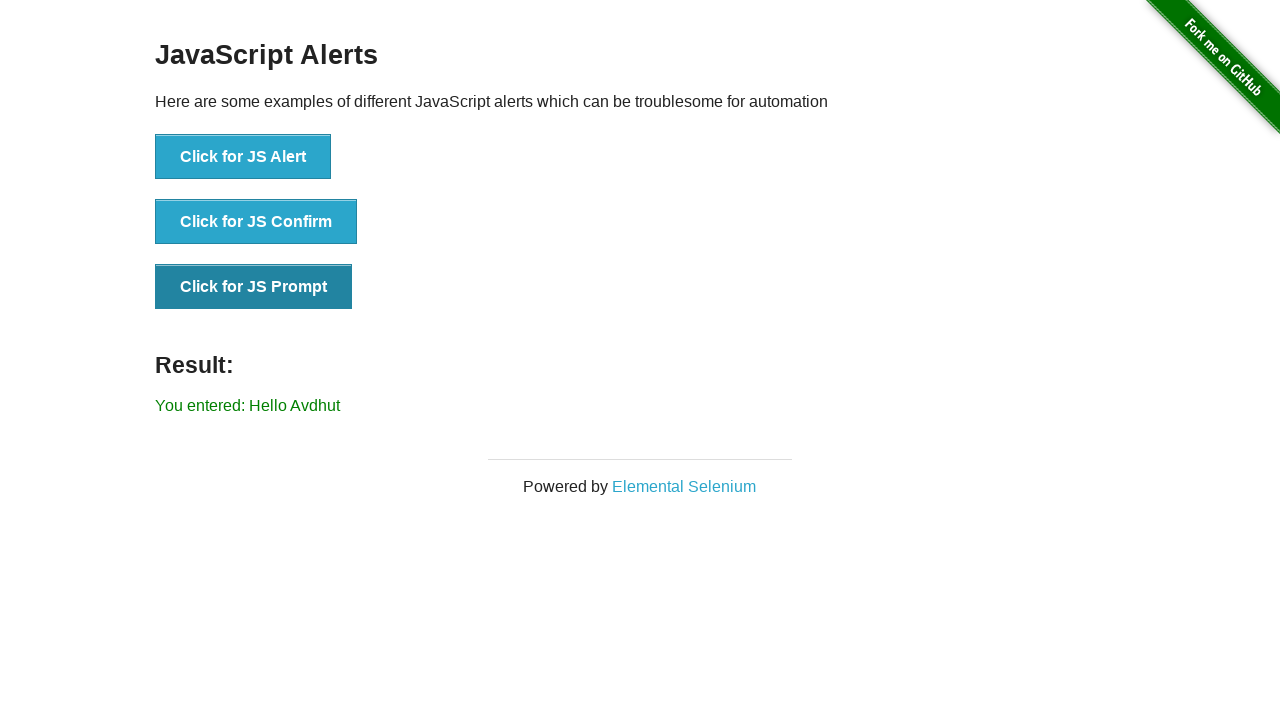